Tests a JavaScript prompt dialog by clicking a button to trigger the prompt, entering text, accepting it, and verifying the entered text displays in the result.

Starting URL: https://automationfc.github.io/basic-form/index.html

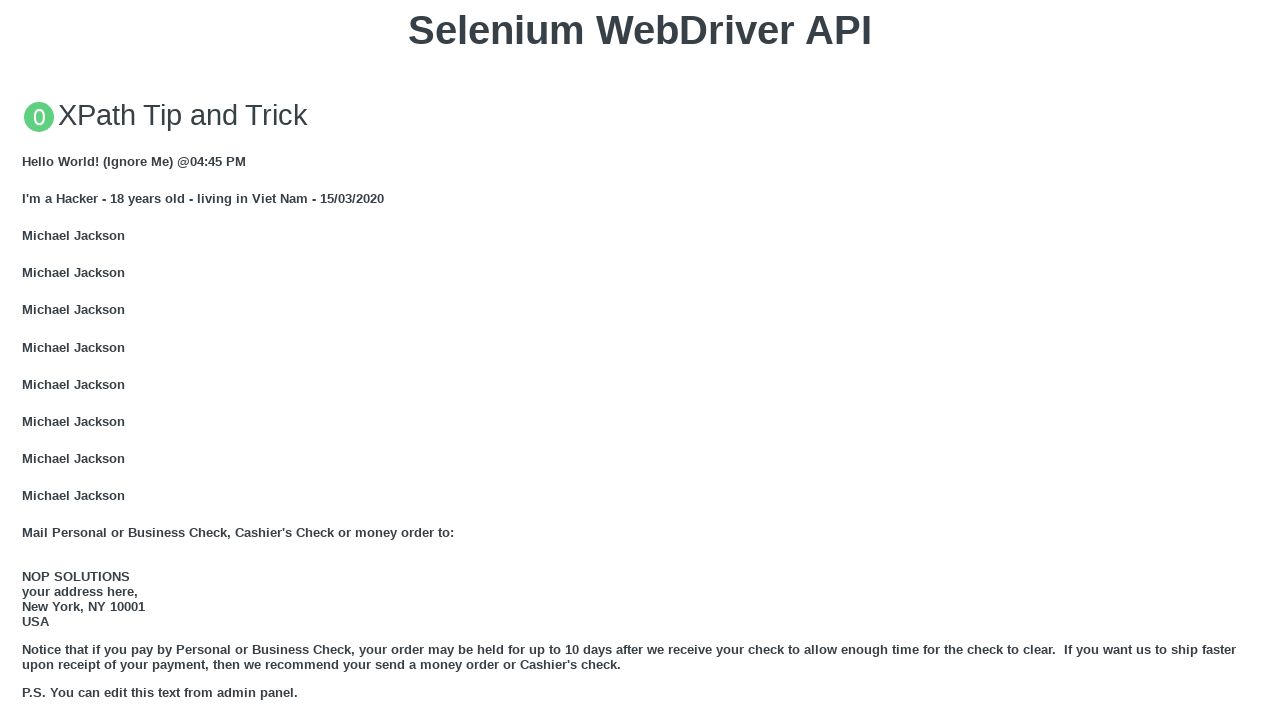

Set up dialog handler to accept prompt with text 'SendKey'
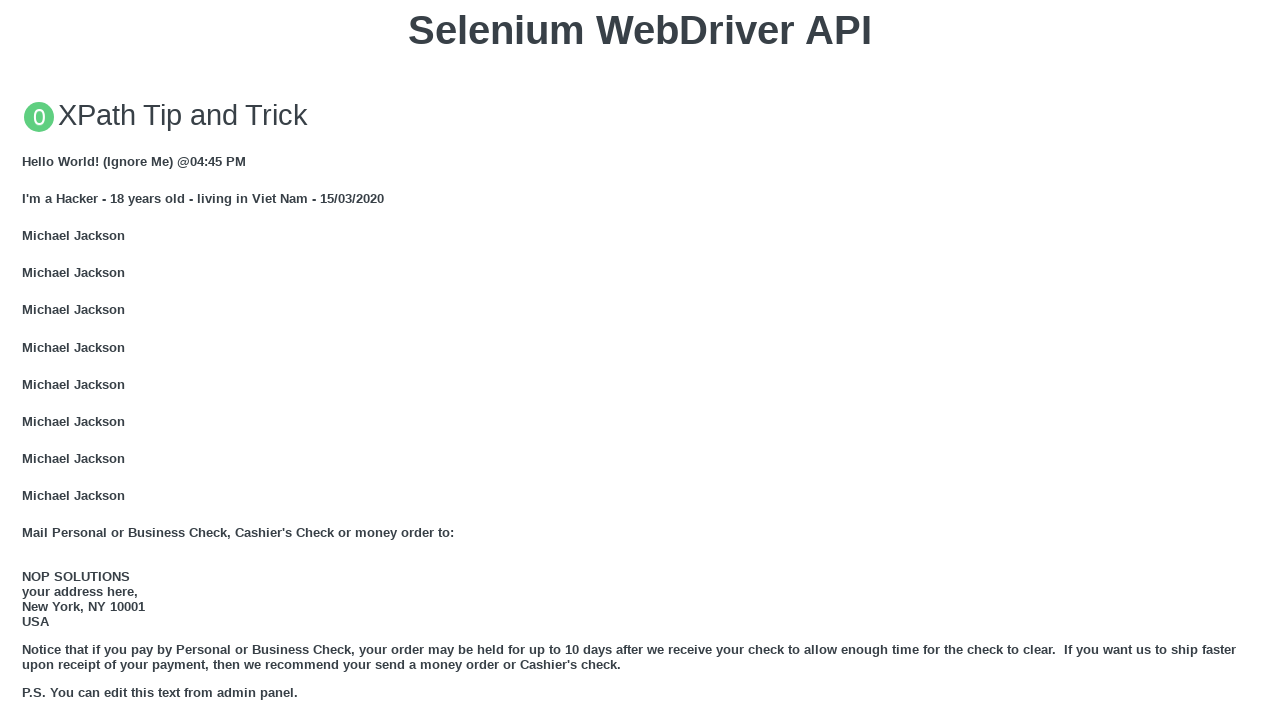

Clicked button to trigger JavaScript prompt dialog at (640, 360) on xpath=//button[text()='Click for JS Prompt']
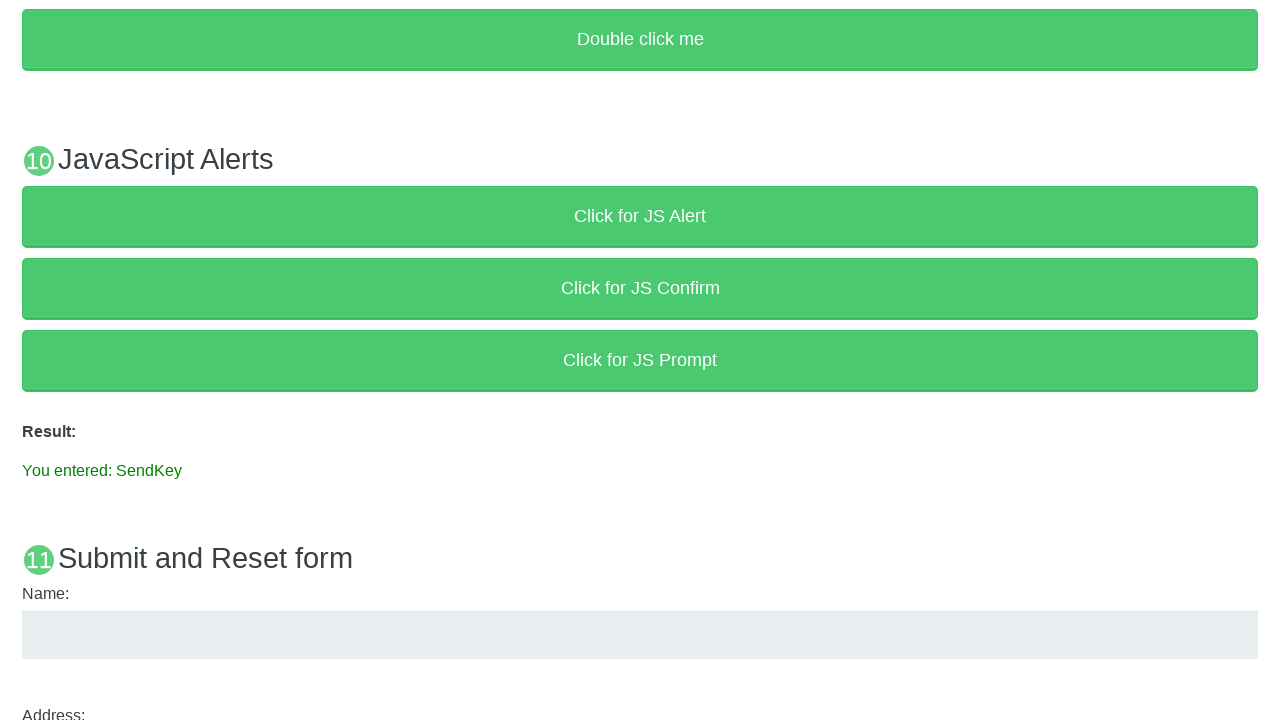

Waited for result message element to appear
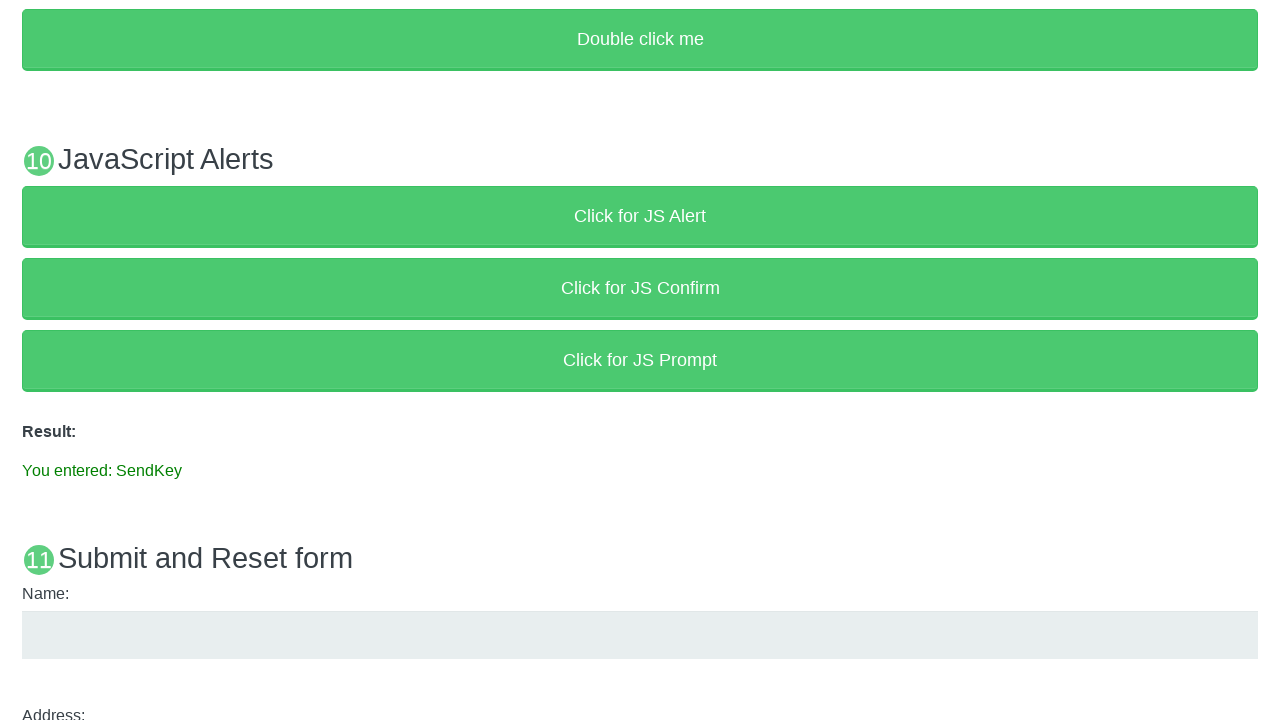

Verified result message displays 'You entered: SendKey'
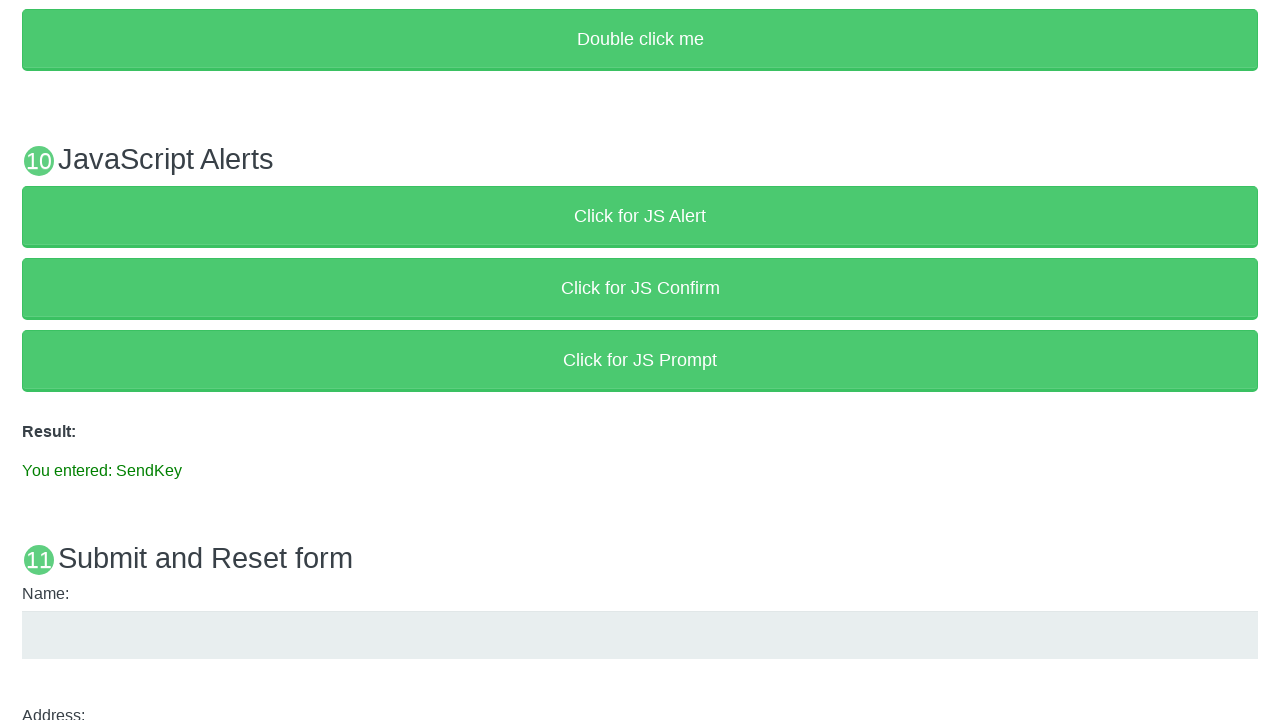

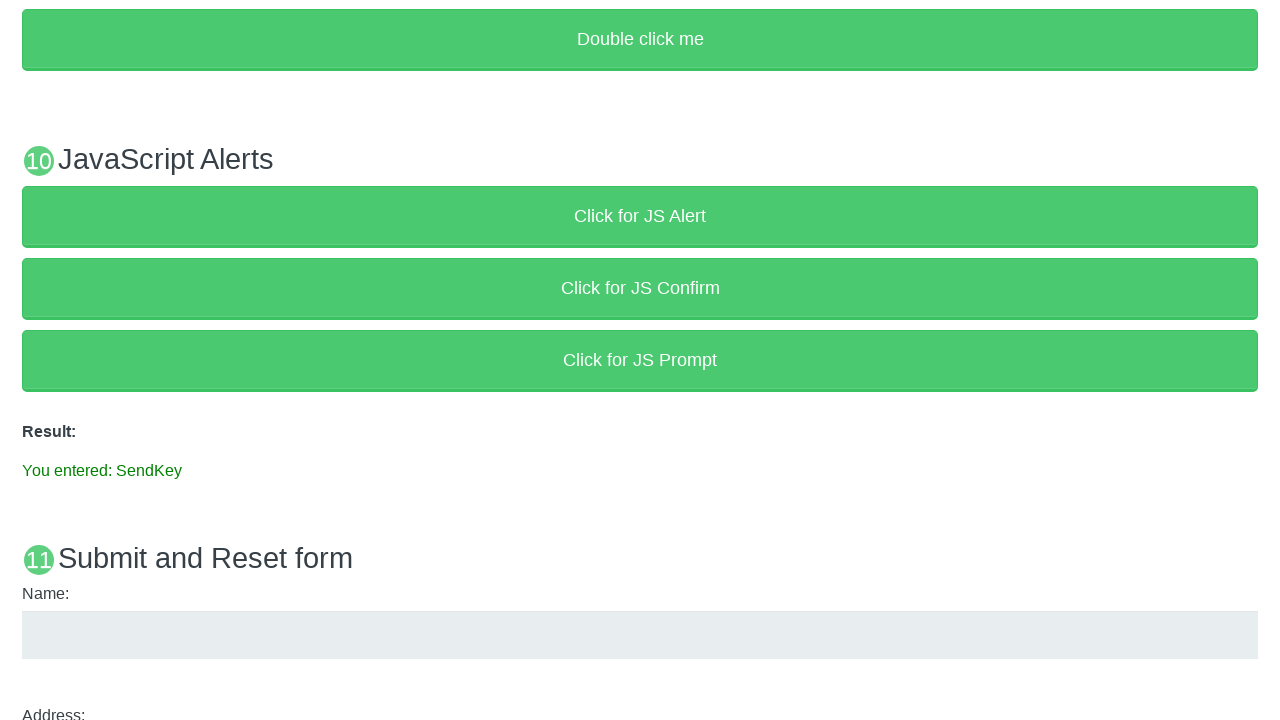